Tests checkbox functionality by toggling a checkbox if it's currently selected

Starting URL: http://the-internet.herokuapp.com/checkboxes

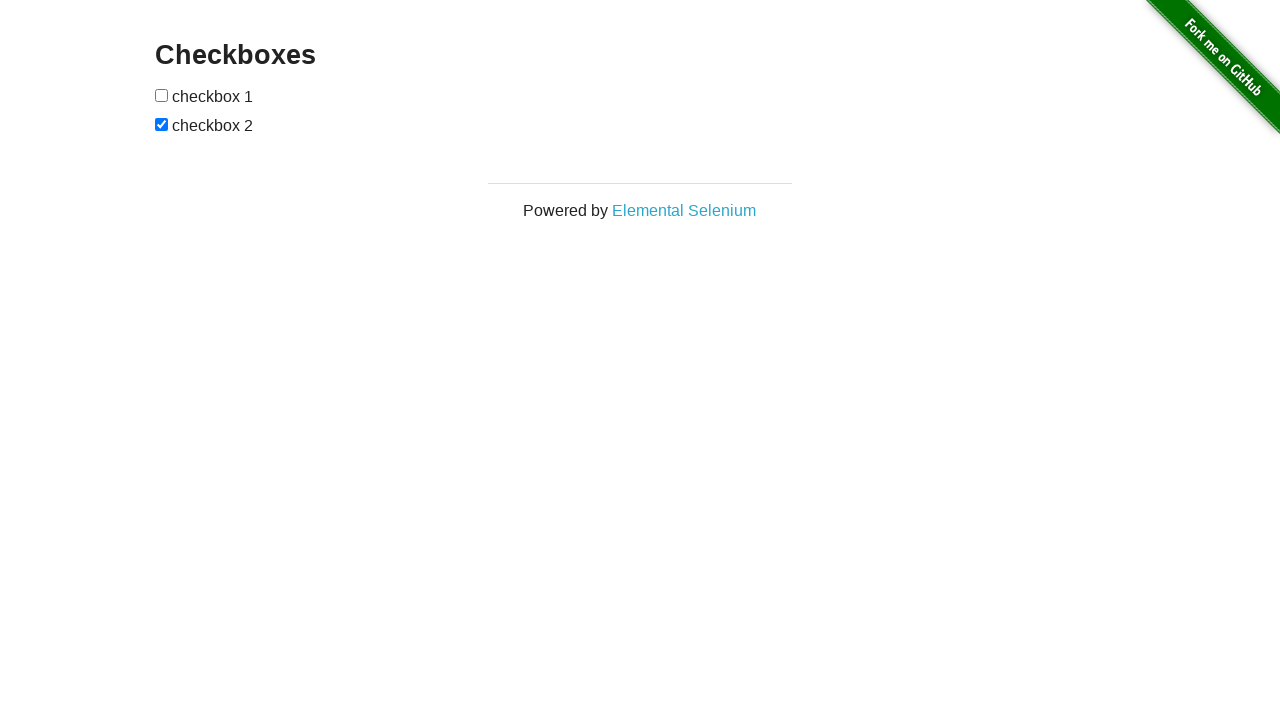

Navigated to checkboxes test page
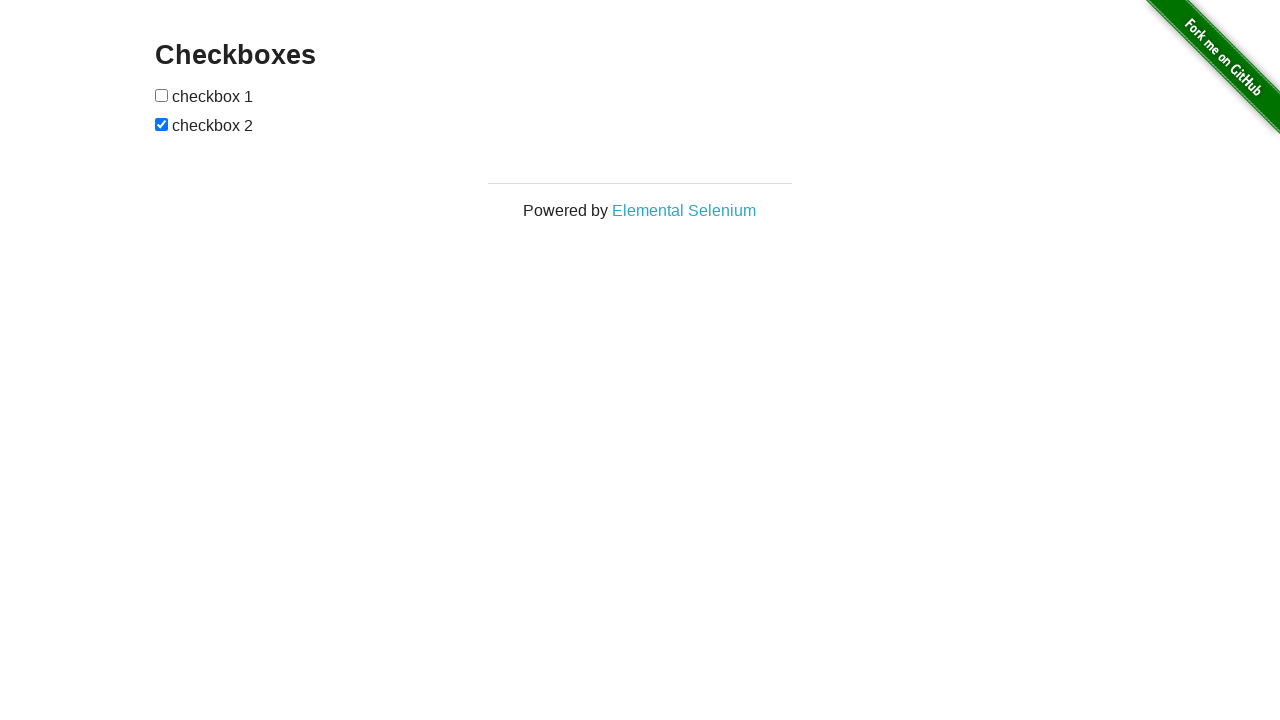

Located second checkbox element
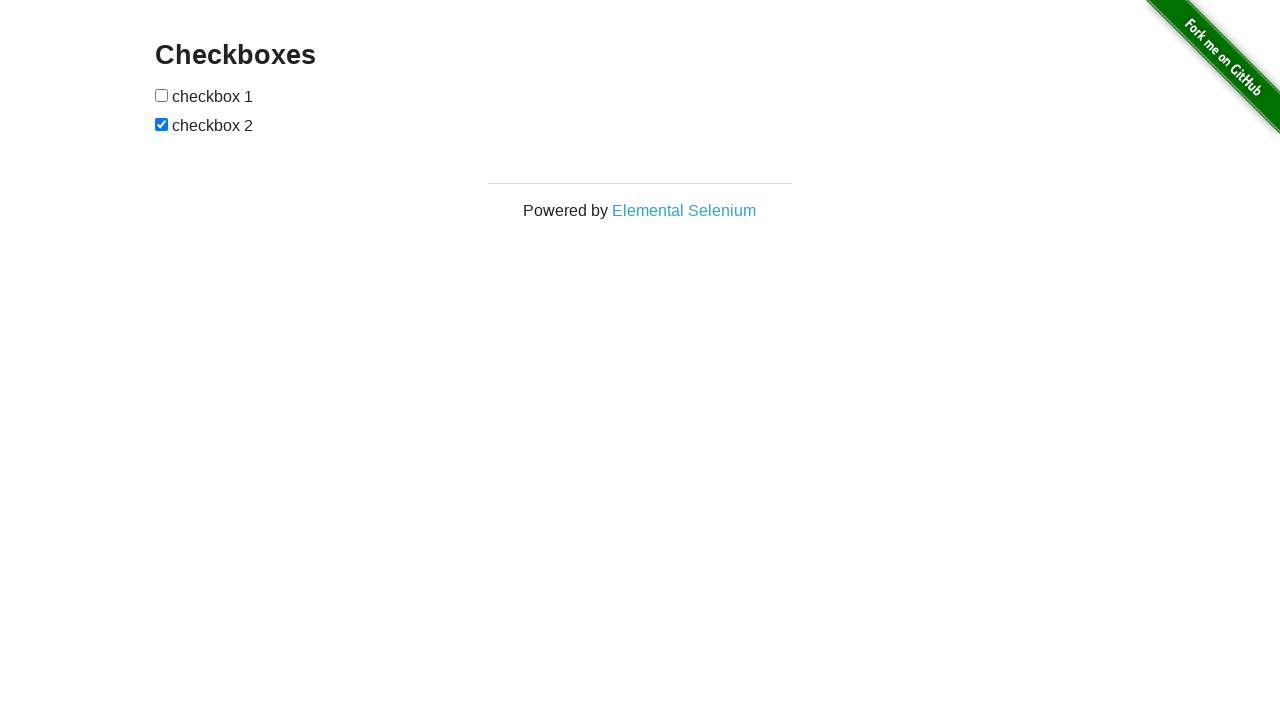

Verified second checkbox is currently selected
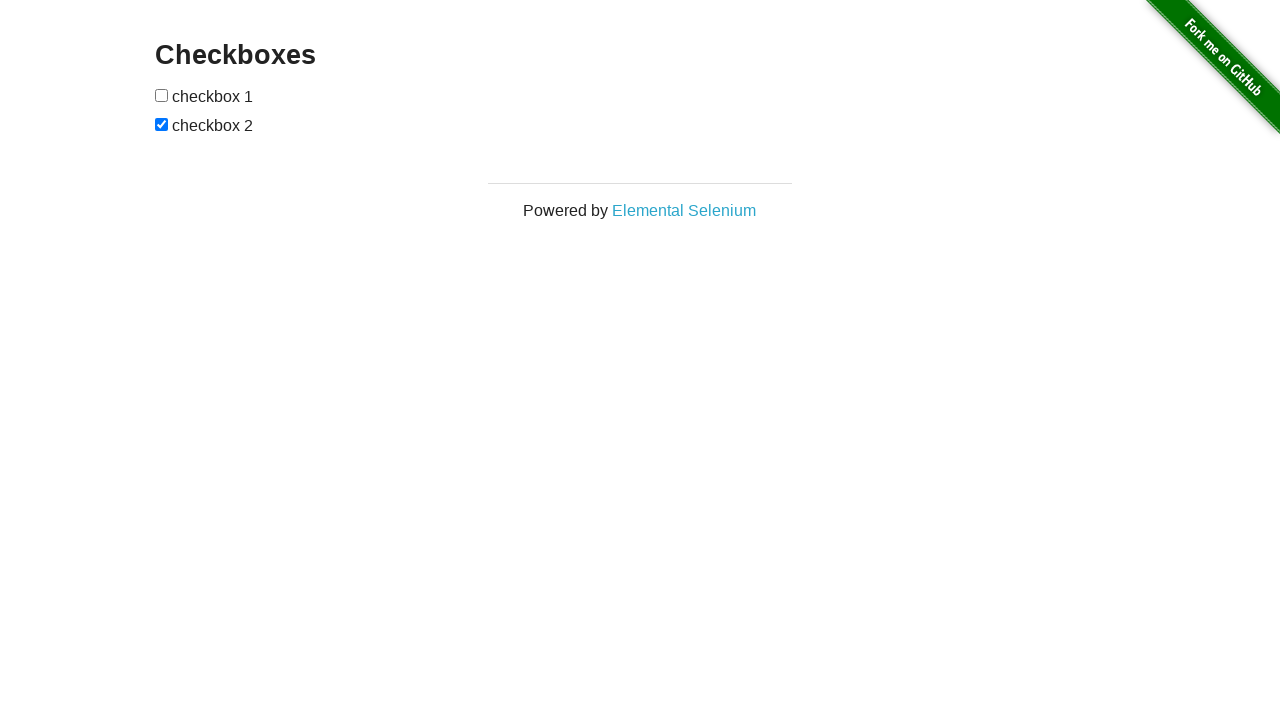

Toggled second checkbox to unchecked state at (162, 124) on xpath=//input[@type='checkbox'][2]
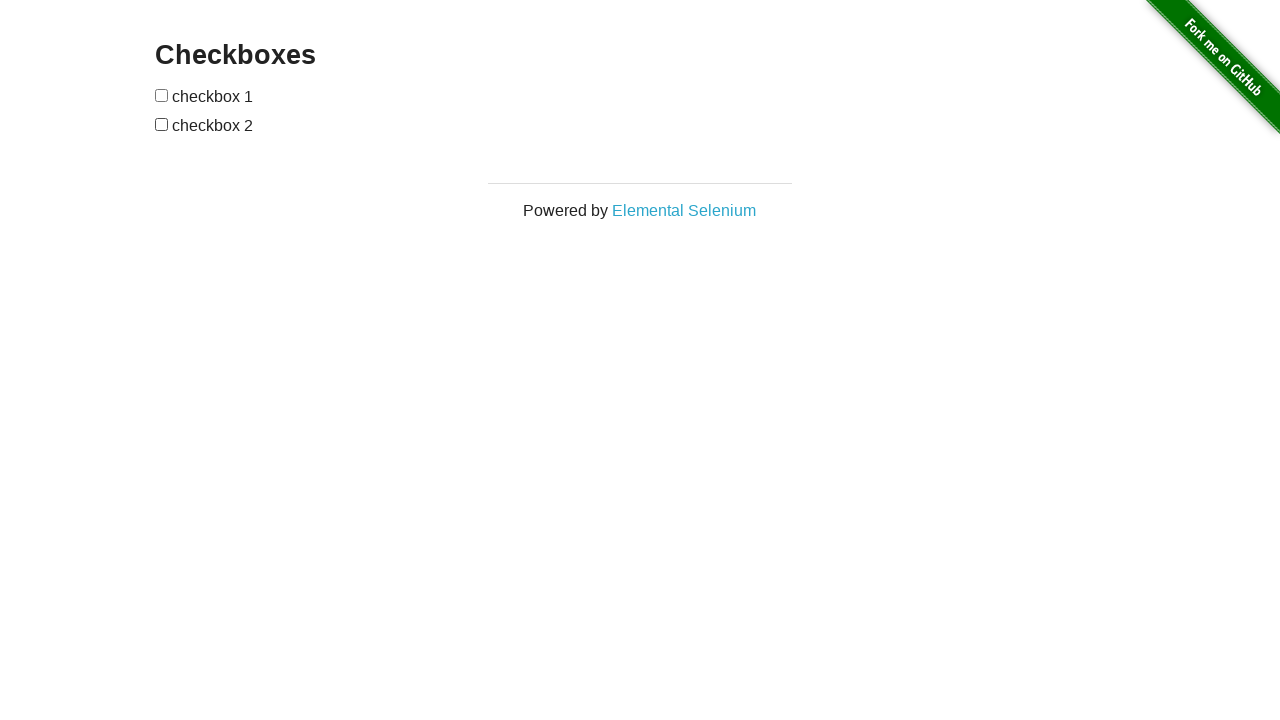

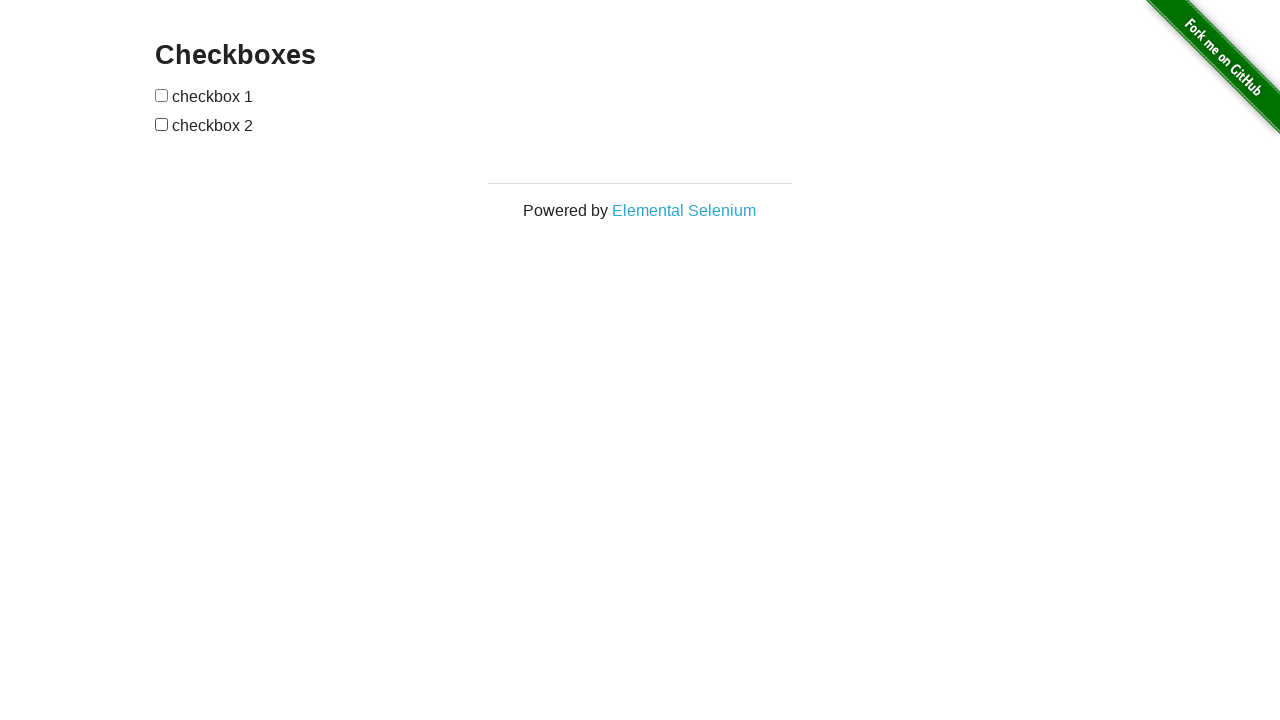